Launches the Fast.com internet speed test website, maximizes the browser window, and retrieves the page title and URL.

Starting URL: https://fast.com/

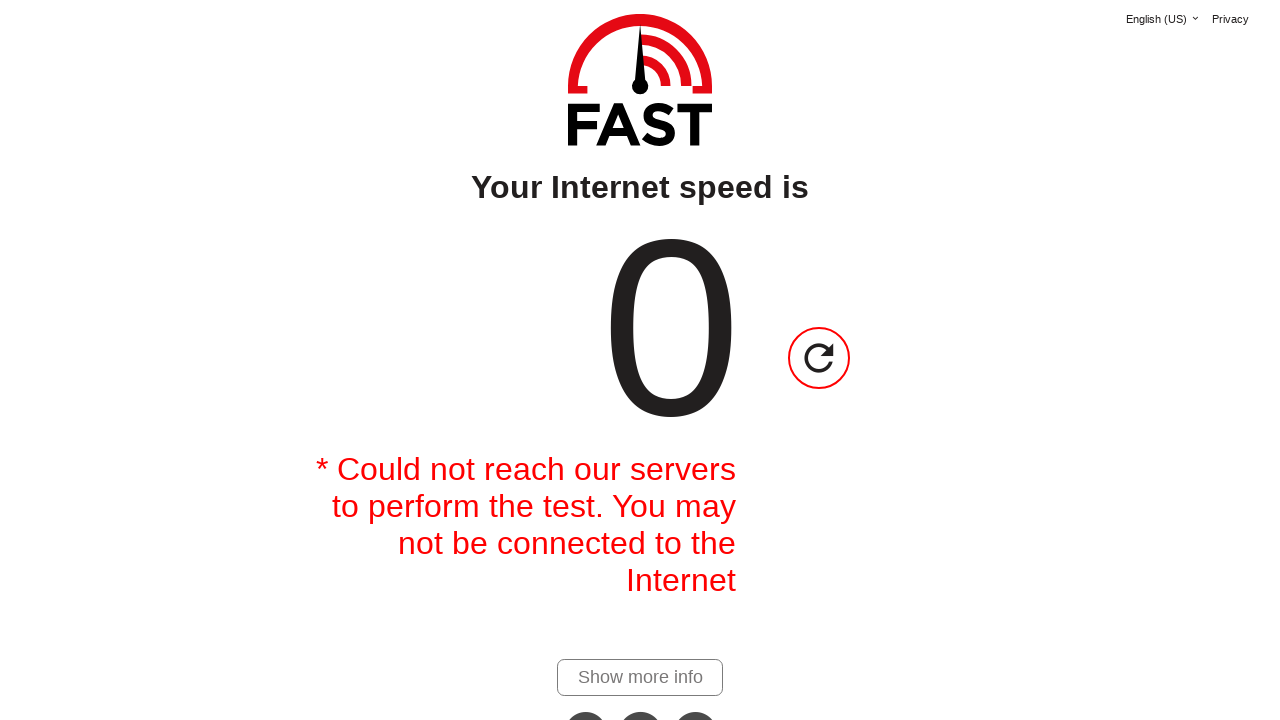

Set viewport size to 1920x1080 to maximize browser window
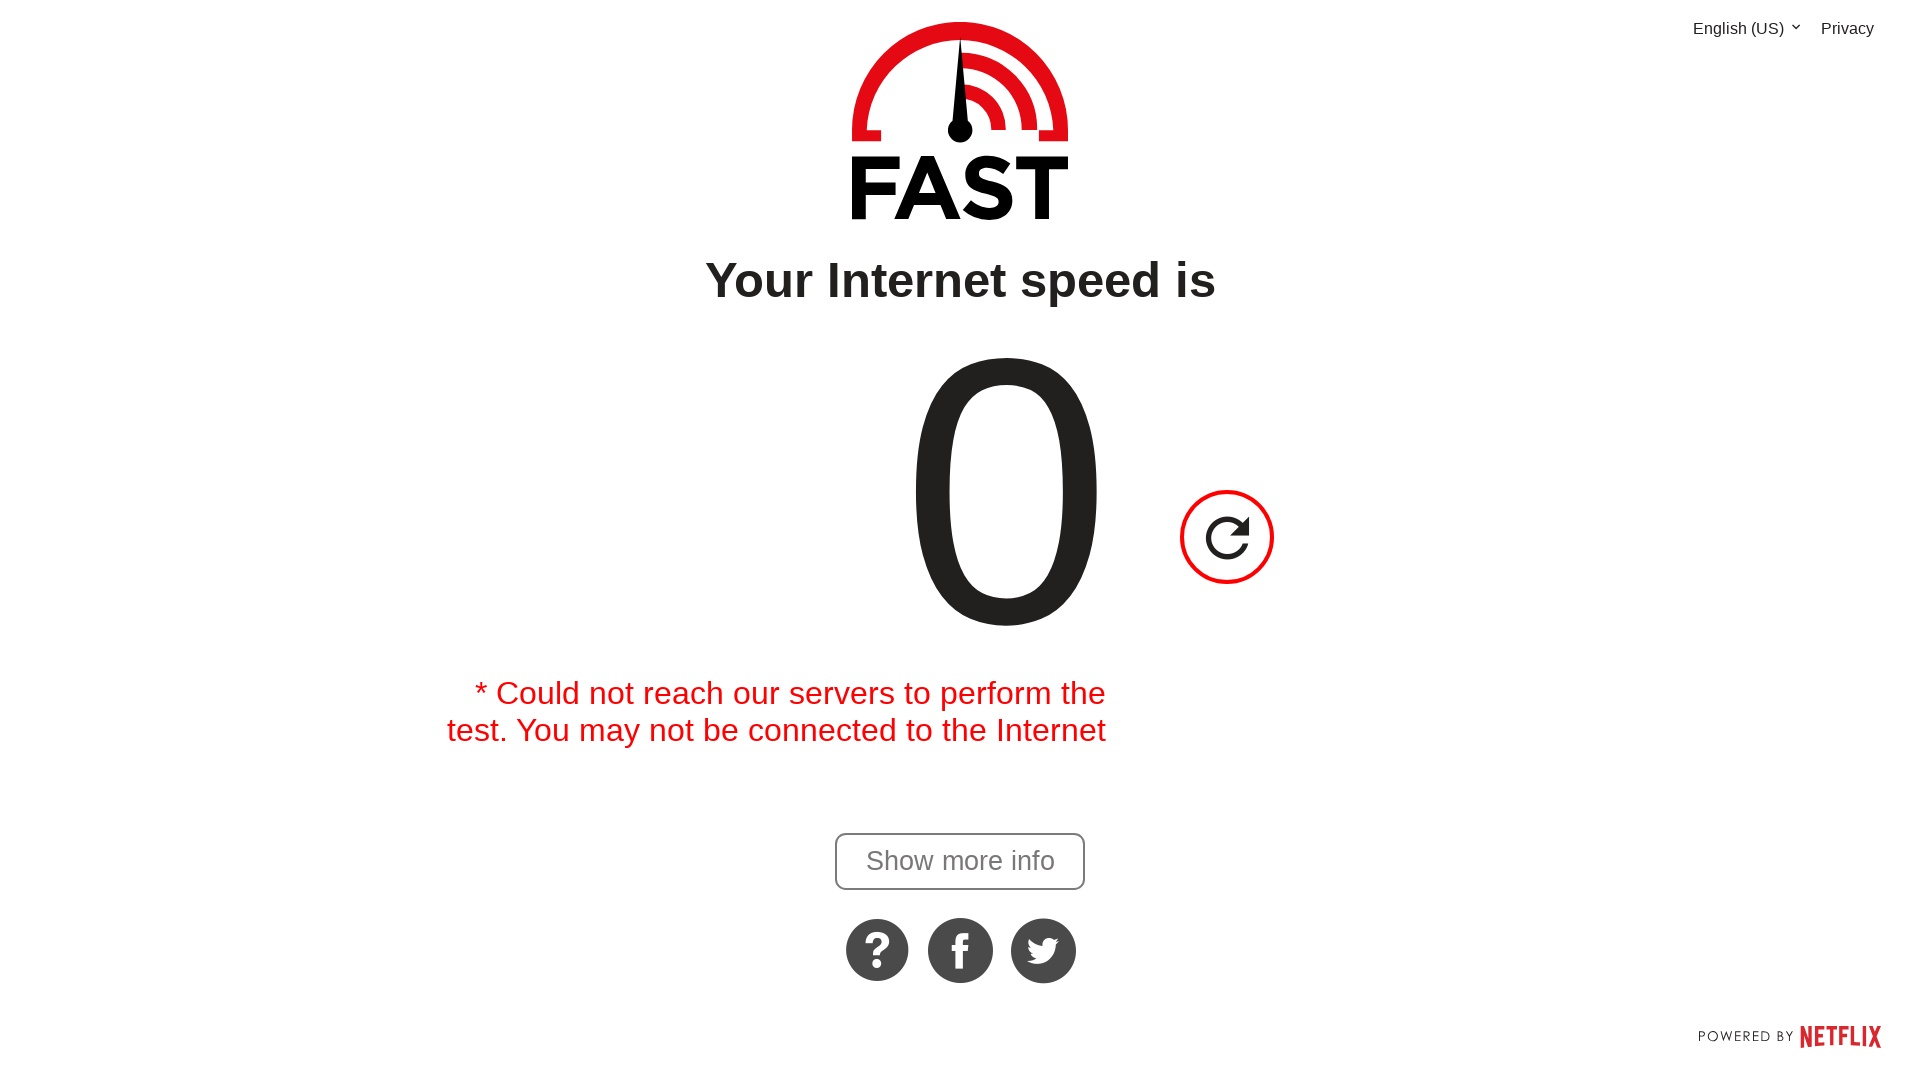

Retrieved page title: Internet Speed Test | Fast.com
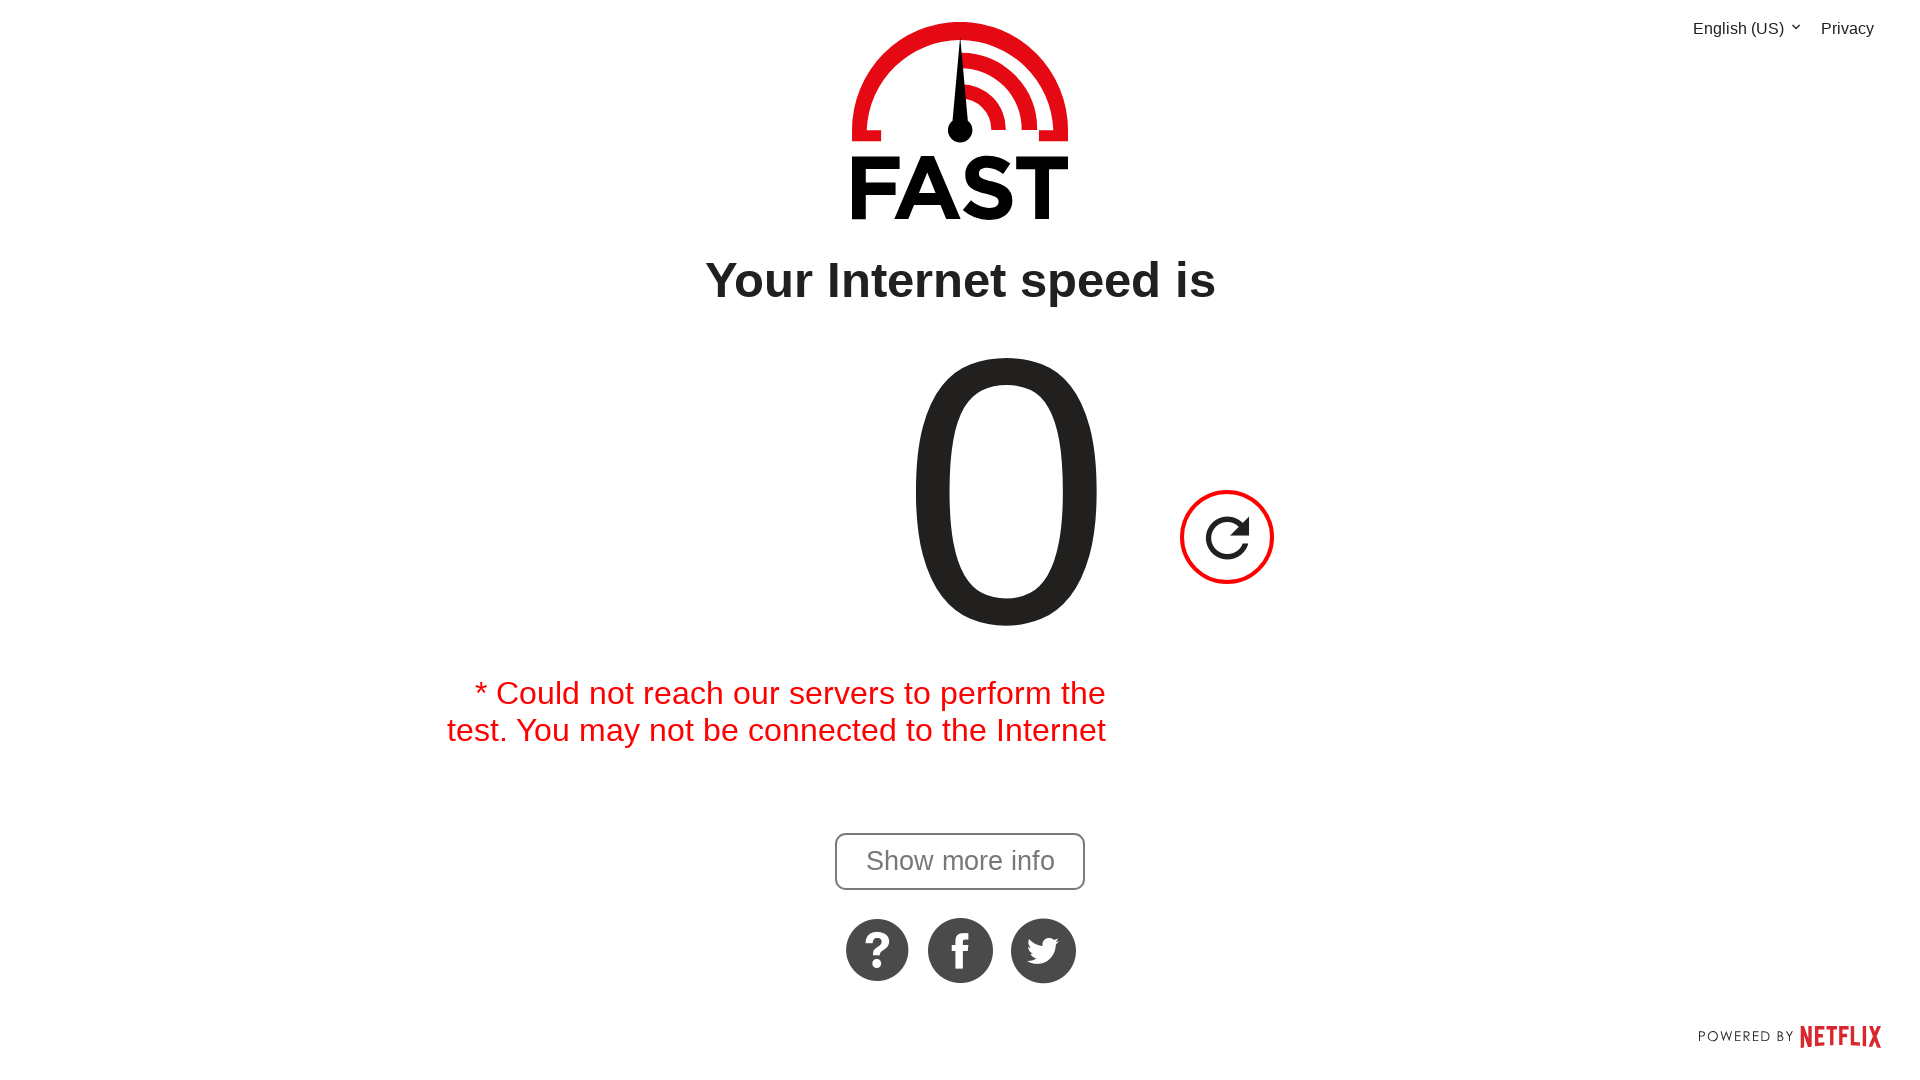

Retrieved page URL: https://fast.com/
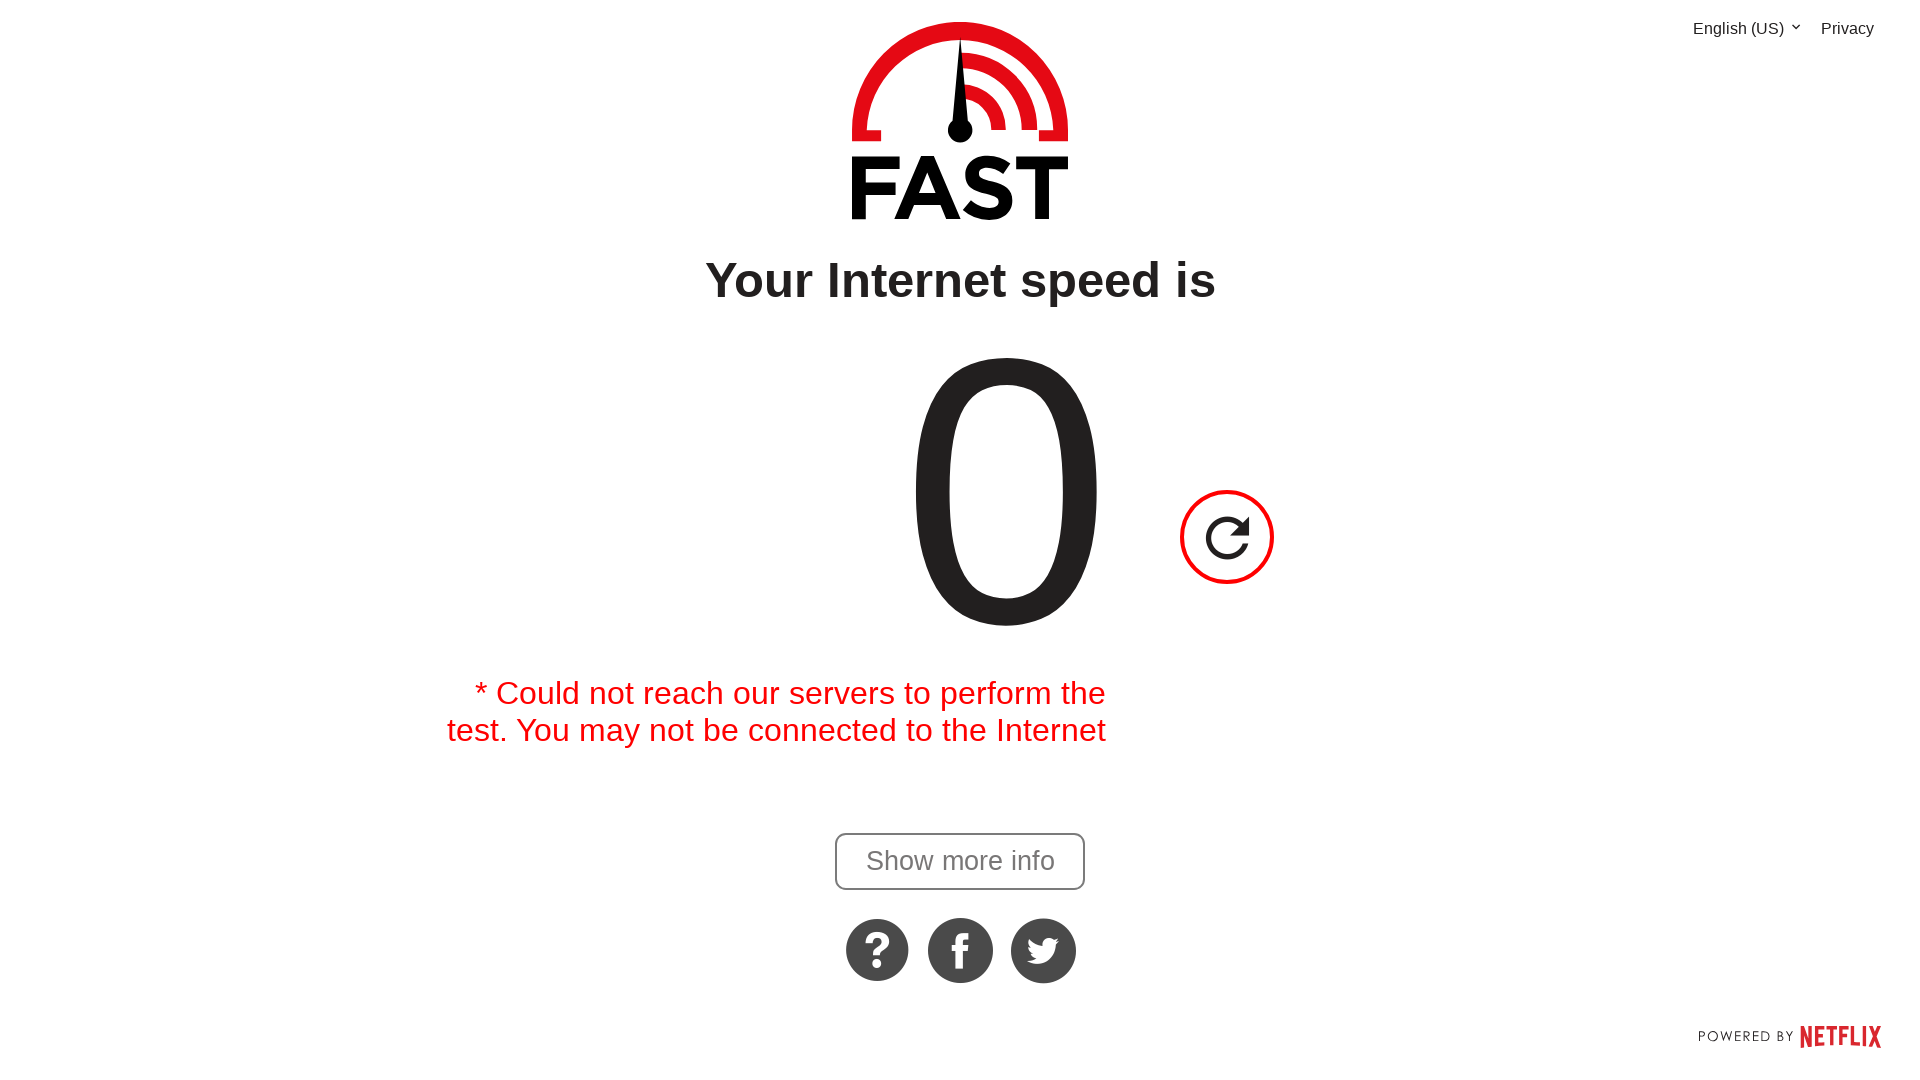

Speed test value element loaded on Fast.com page
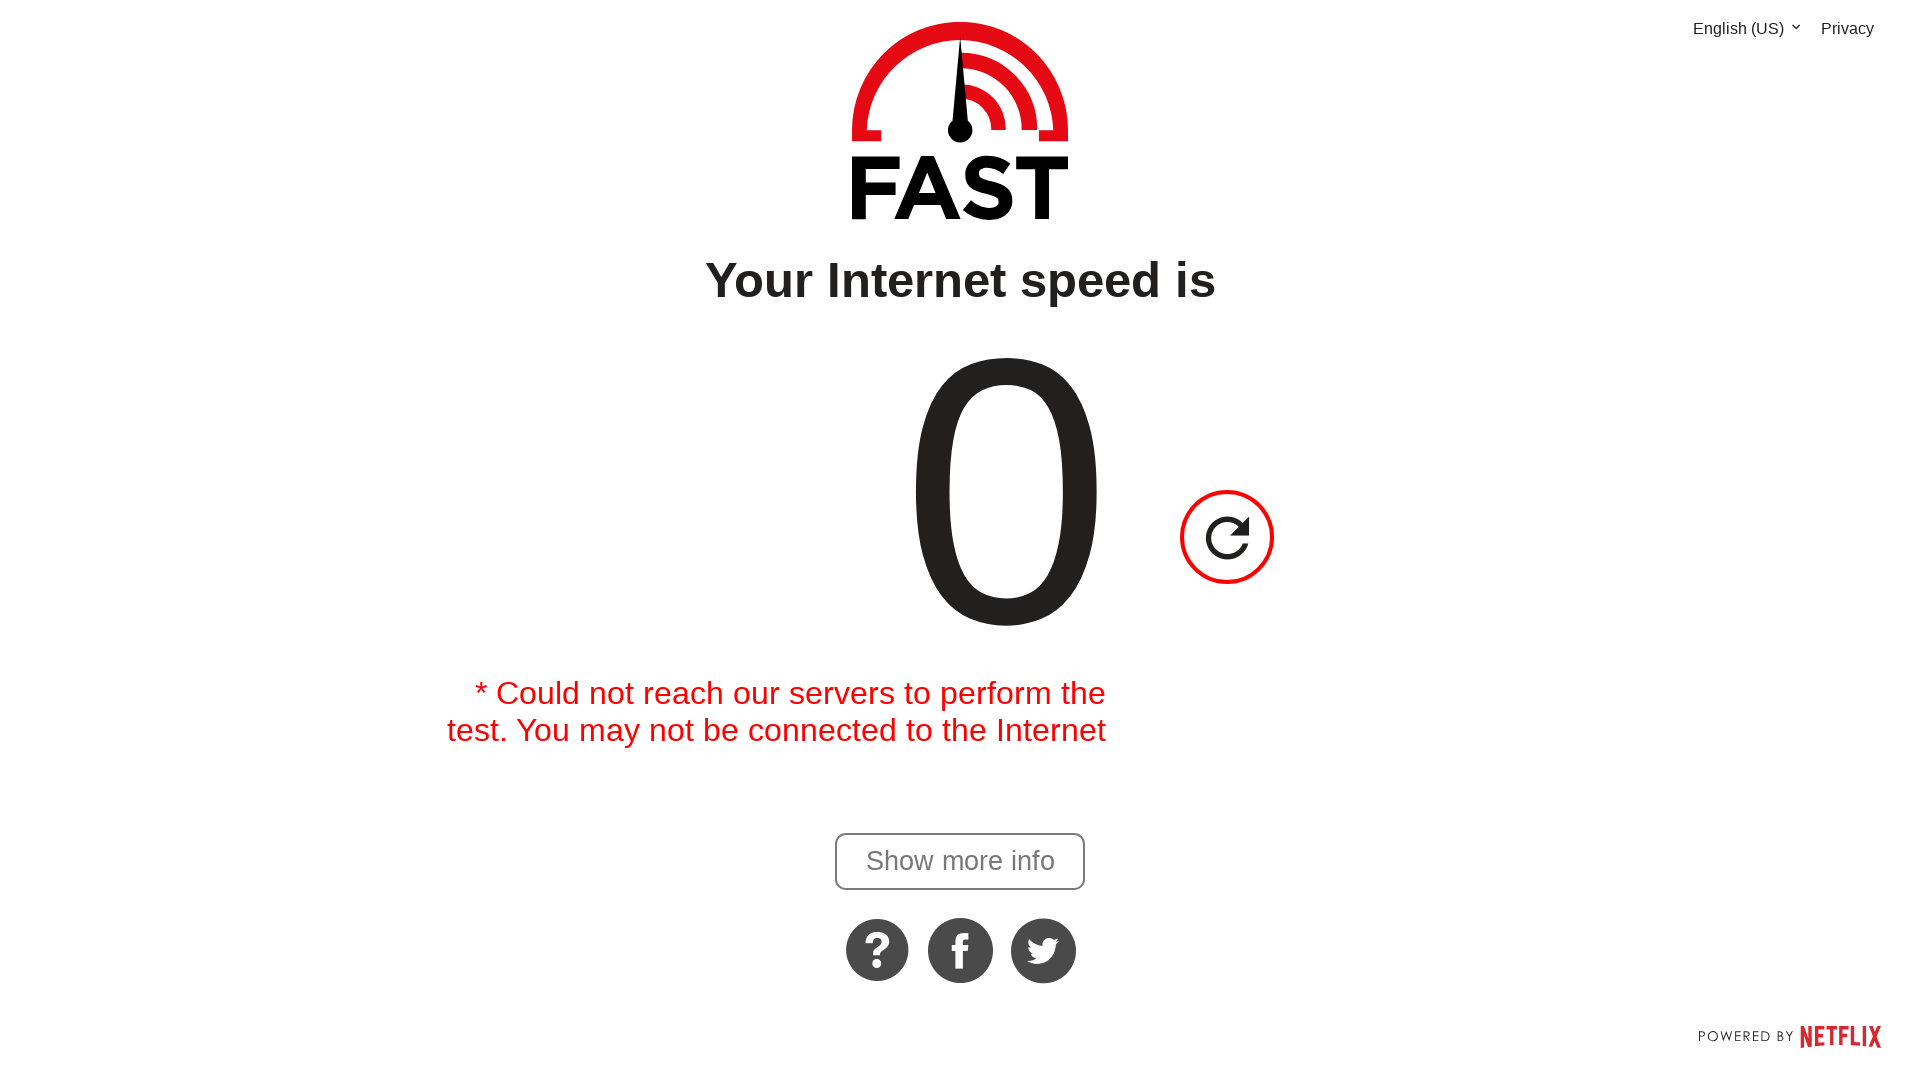

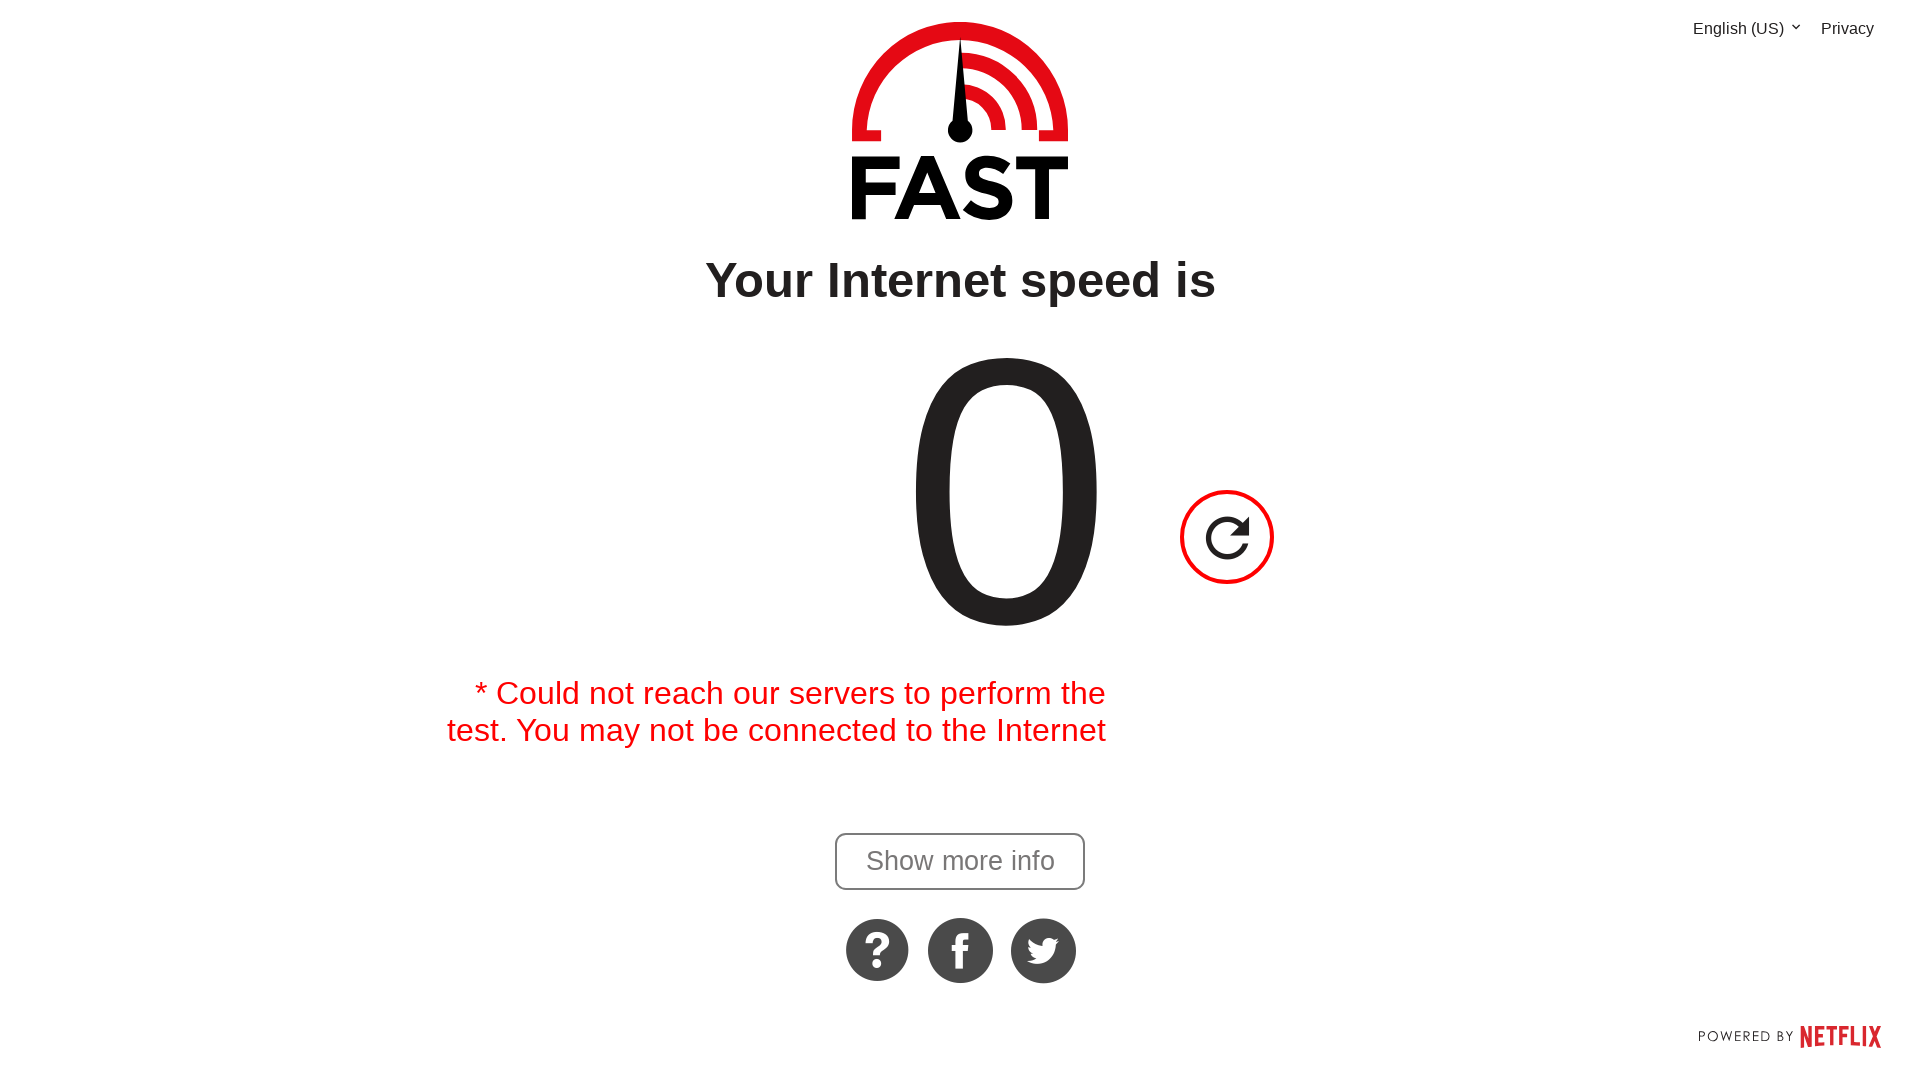